Navigates to JPL Space image gallery and clicks the full image button to view the featured image

Starting URL: https://data-class-jpl-space.s3.amazonaws.com/JPL_Space/index.html

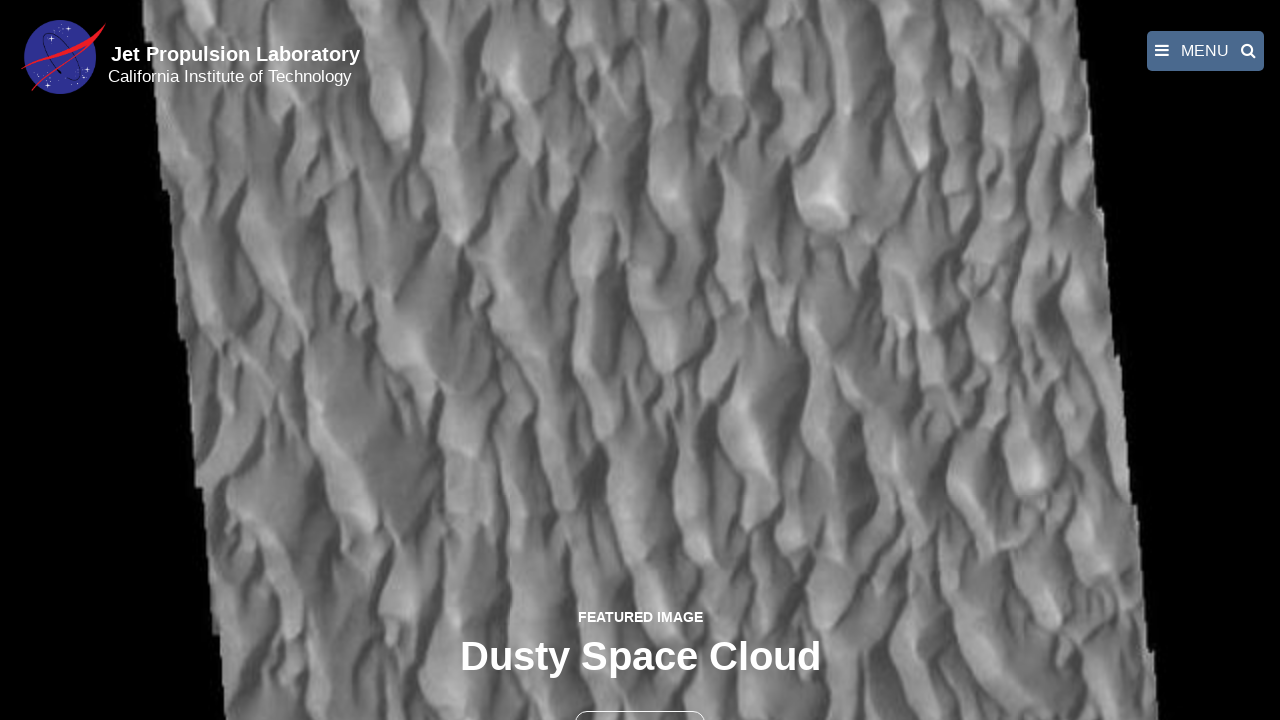

Navigated to JPL Space image gallery
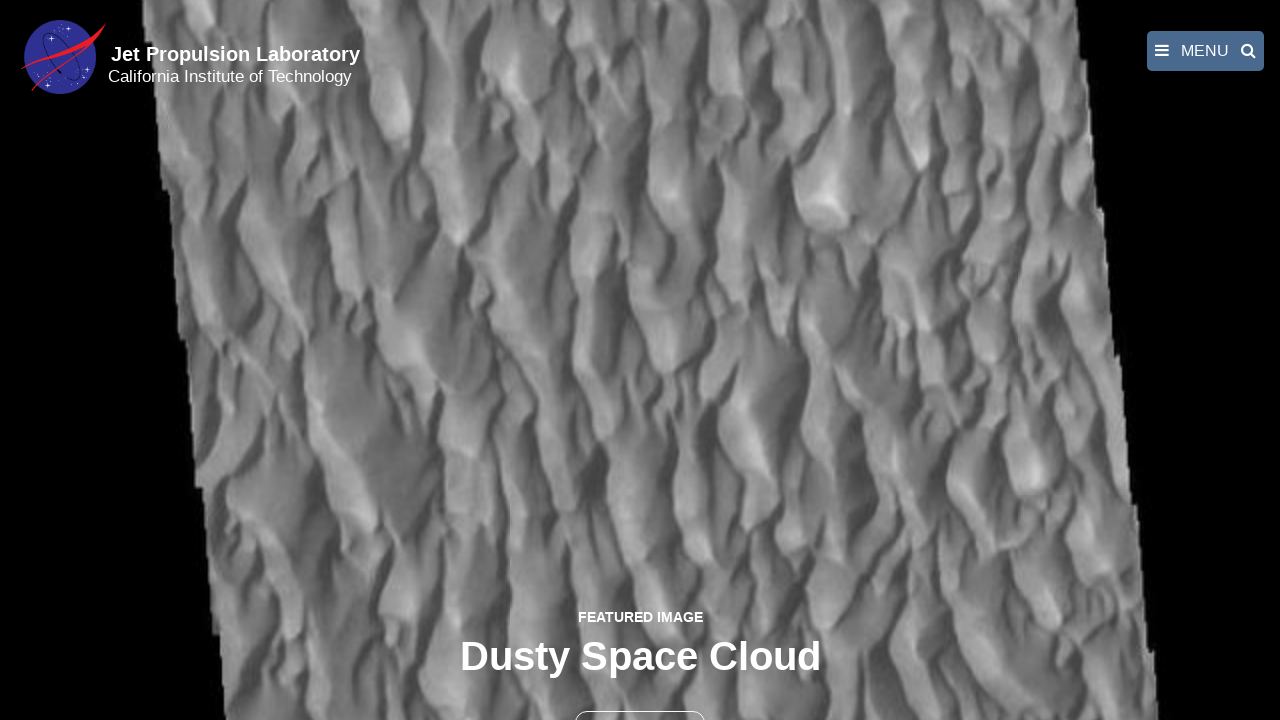

Clicked the full image button to view featured image at (640, 699) on button >> nth=1
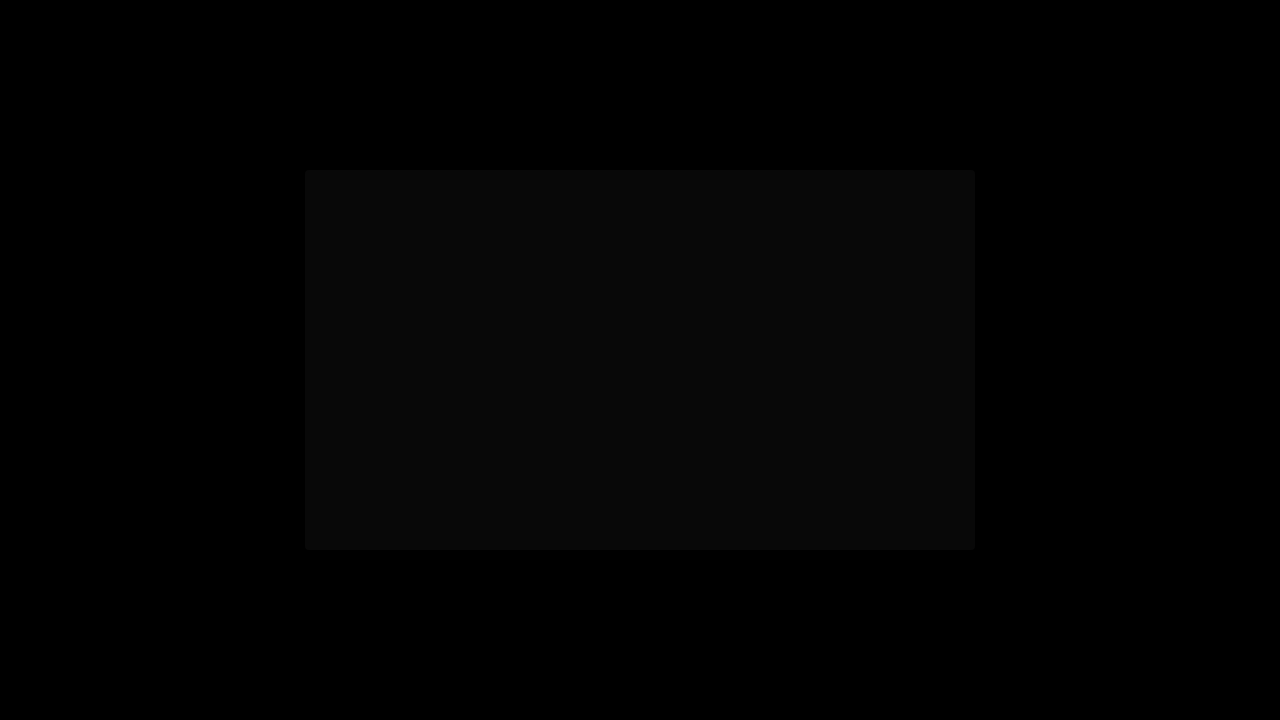

Featured image loaded in lightbox
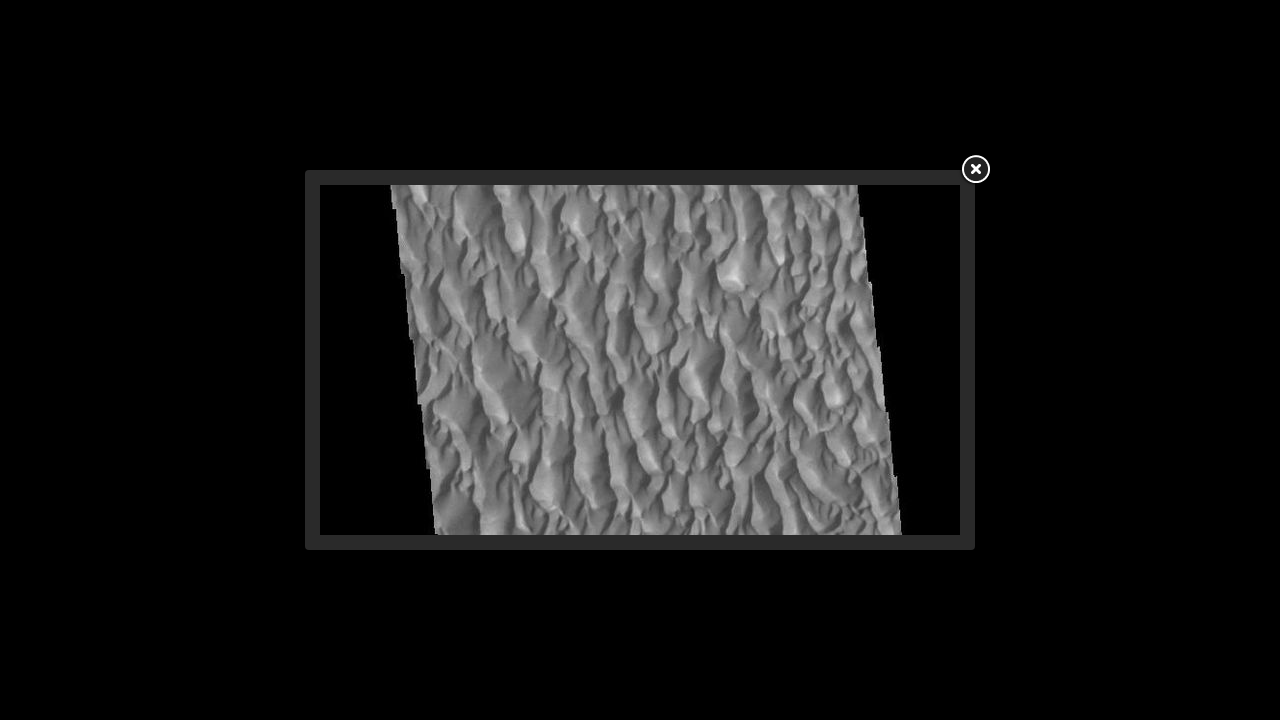

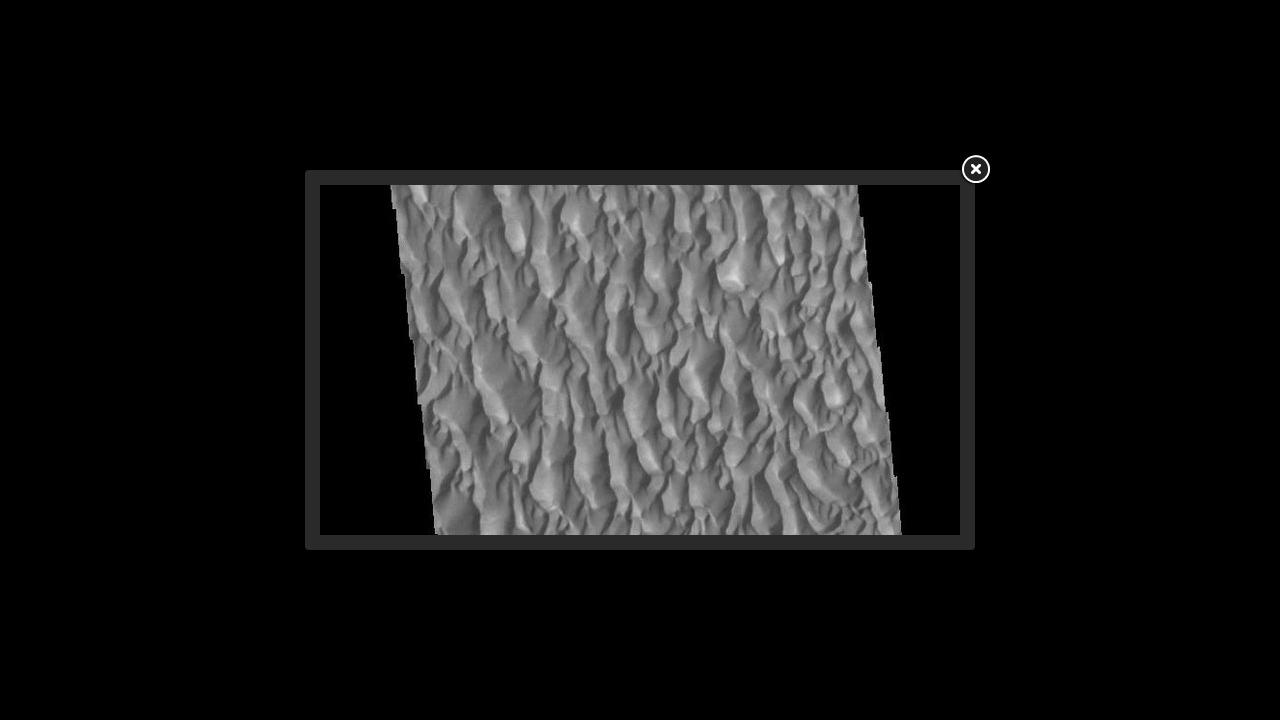